Tests that clicking the "Можно ли заказать самокат прямо на сегодня?" accordion question reveals the expected answer about same-day orders

Starting URL: https://qa-scooter.praktikum-services.ru/

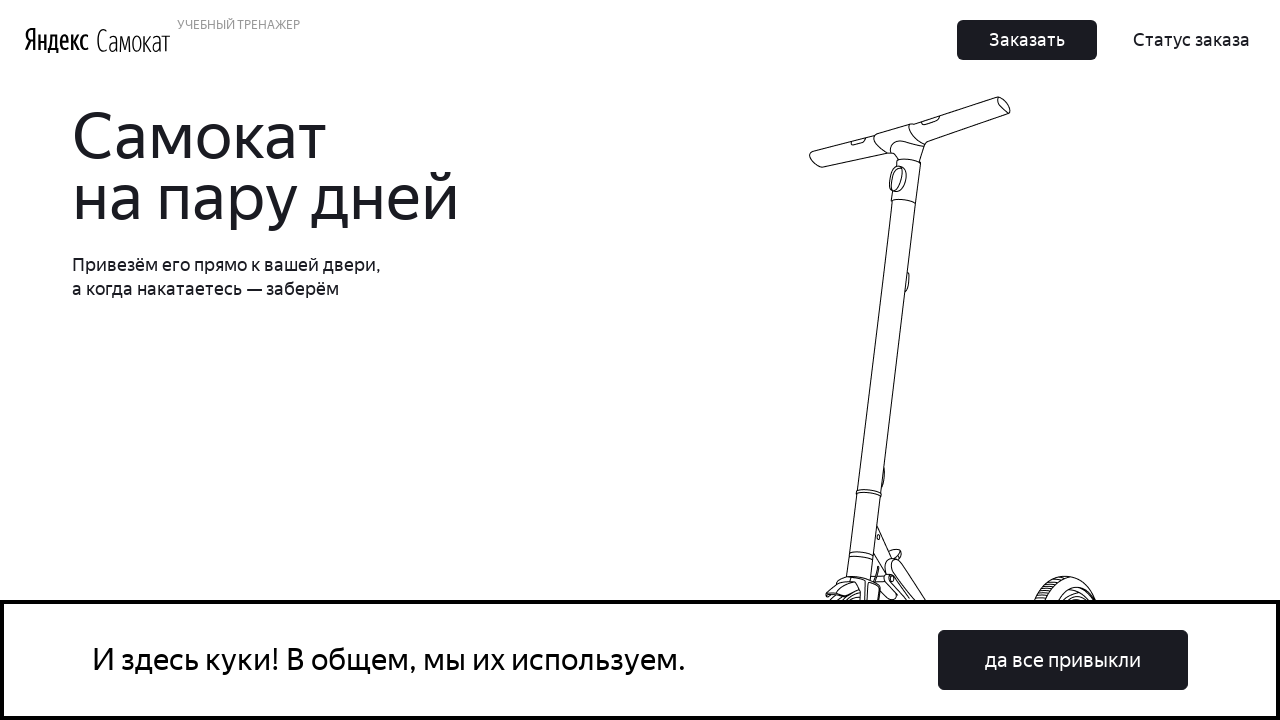

Clicked accordion item with question 'Можно ли заказать самокат прямо на сегодня?' at (967, 360) on text=Можно ли заказать самокат прямо на сегодня?
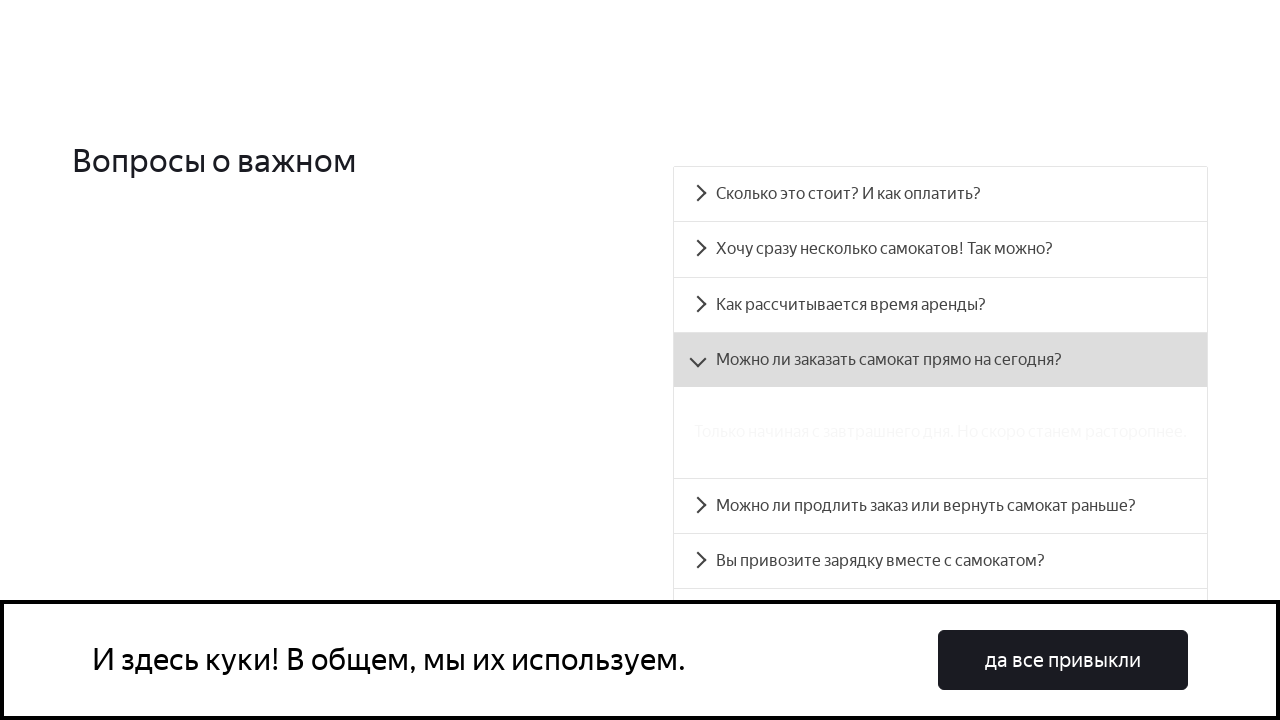

Accordion expanded and answer text became visible: 'Только начиная с завтрашнего дня. Но скоро станем расторопнее.'
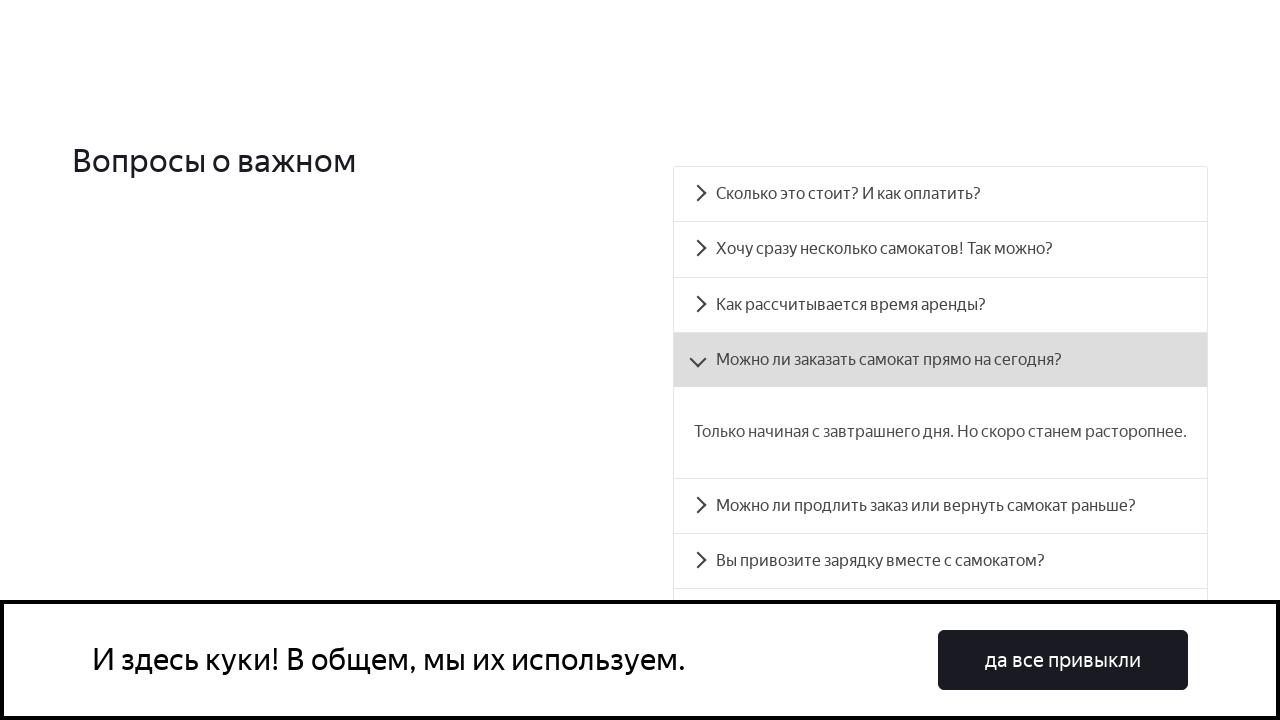

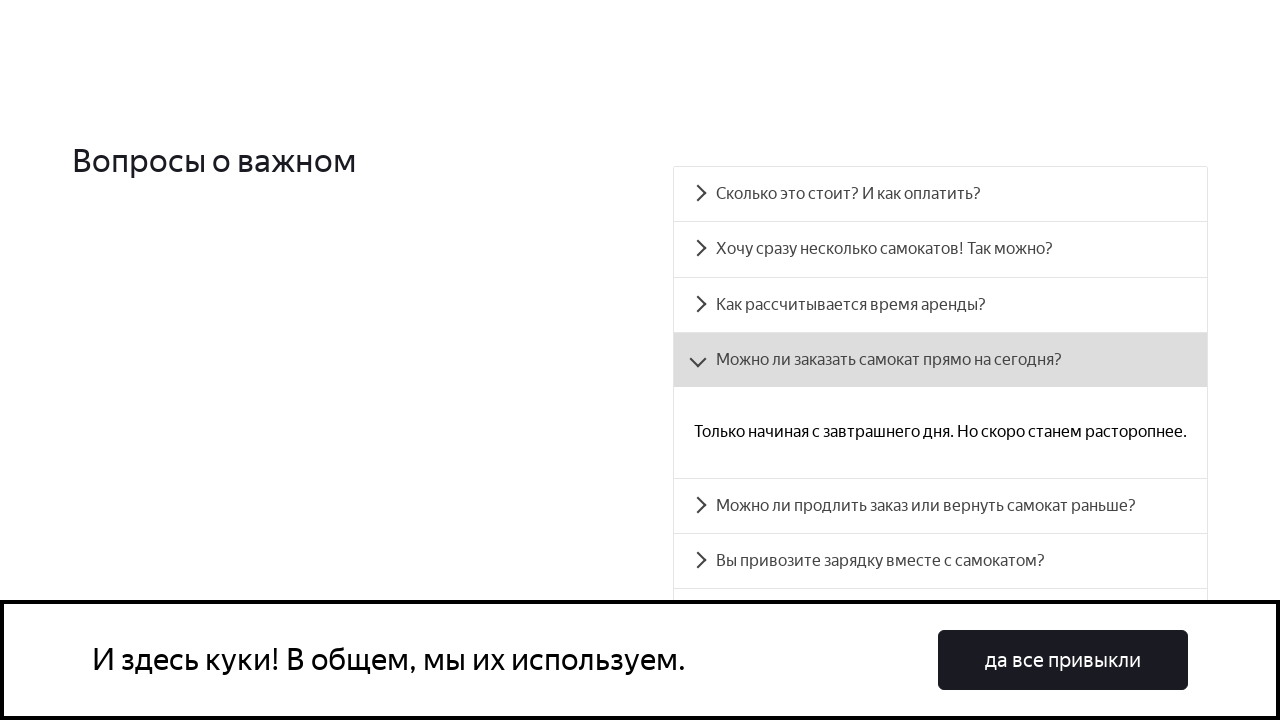